Demonstrates mouse operations including hover, typing, double-click and right-click on the source input field

Starting URL: https://www.apsrtconline.in/

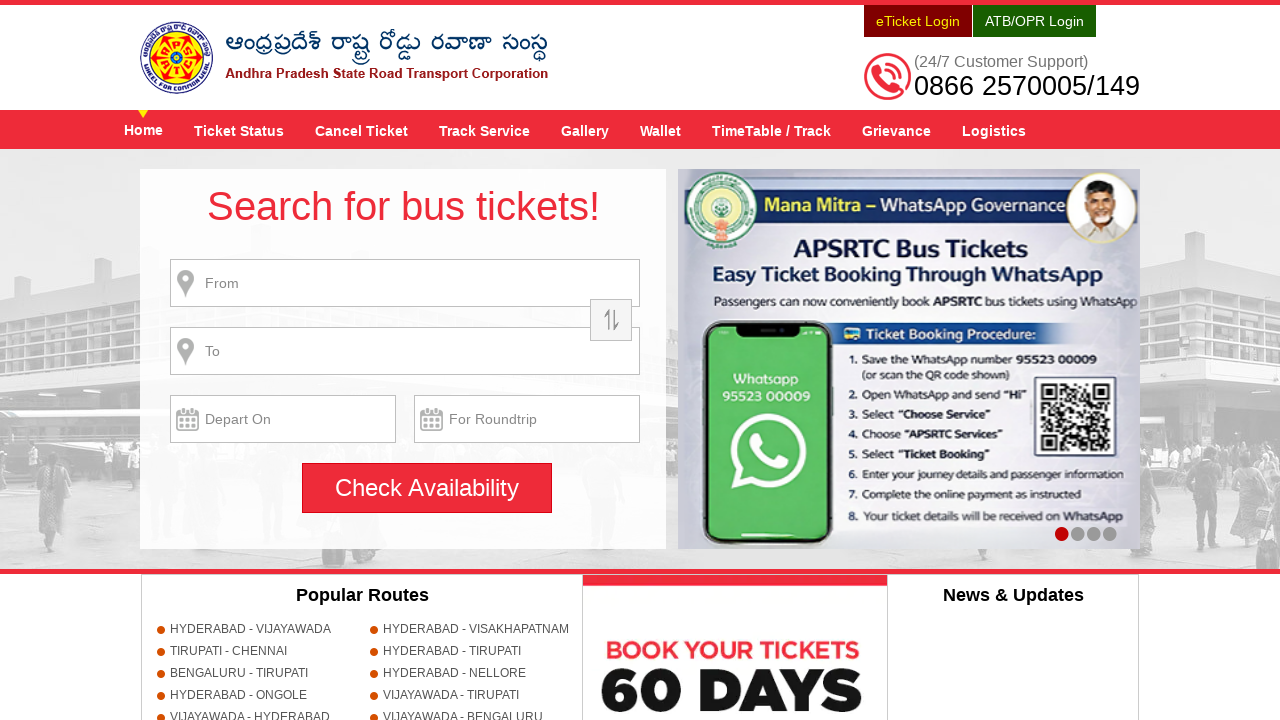

Located source input element
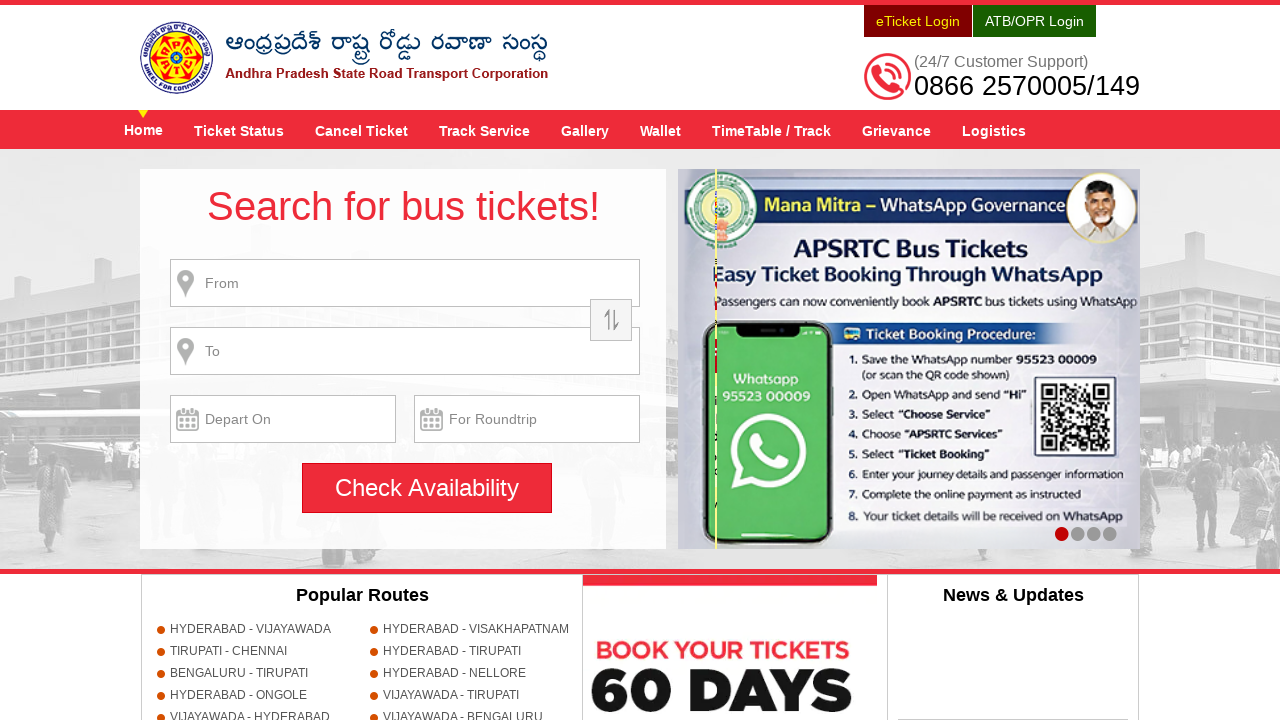

Hovered over source input field at (405, 283) on input[name='source']
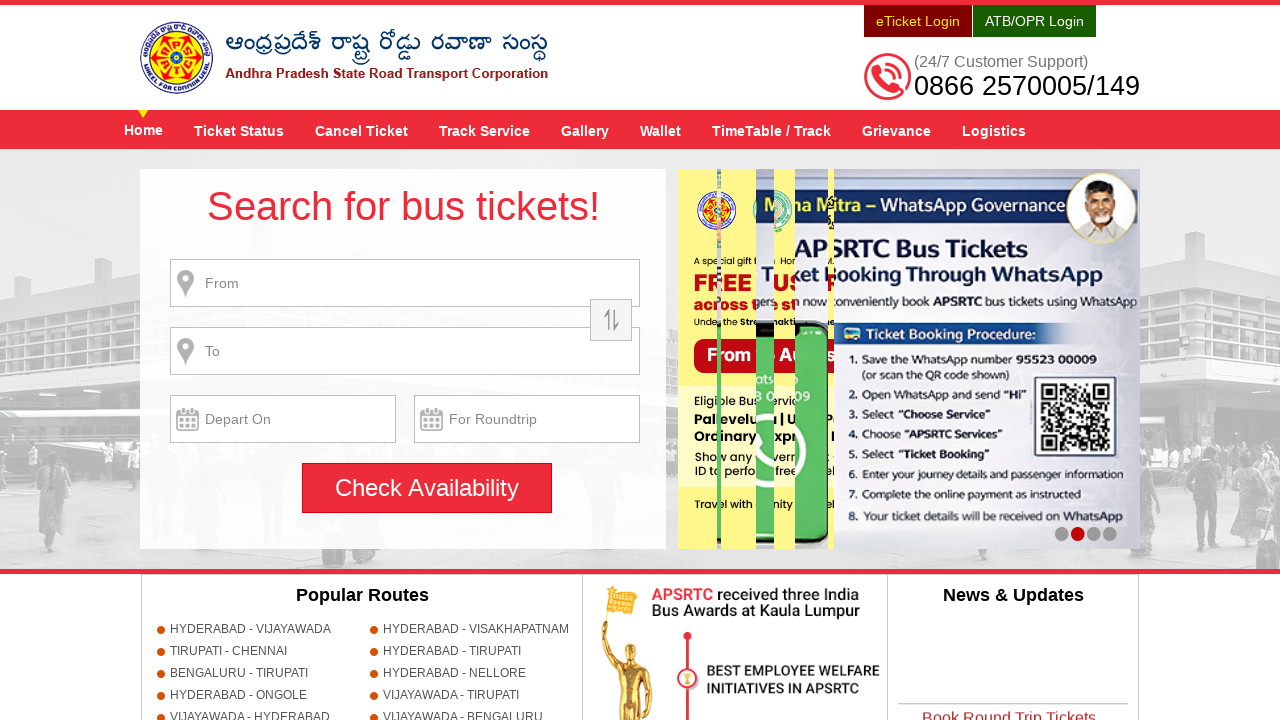

Typed 'HYDERABAD' into source input field on input[name='source']
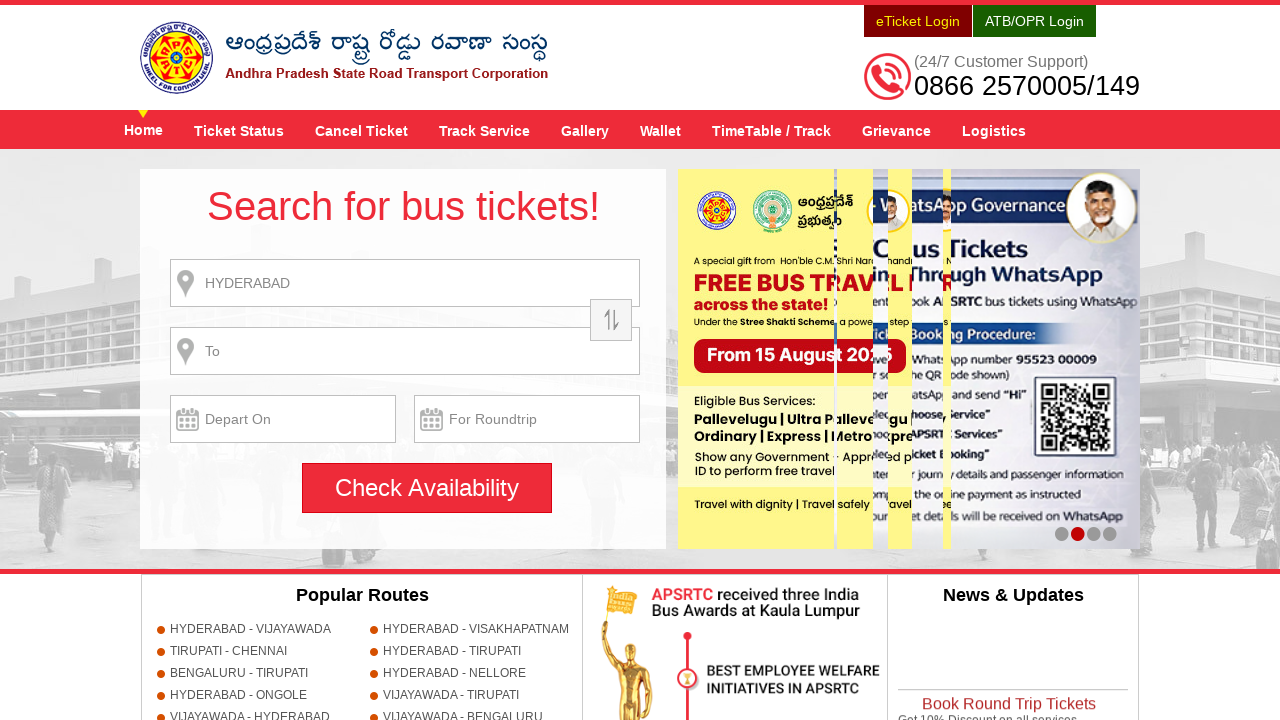

Double-clicked on source input field at (405, 283) on input[name='source']
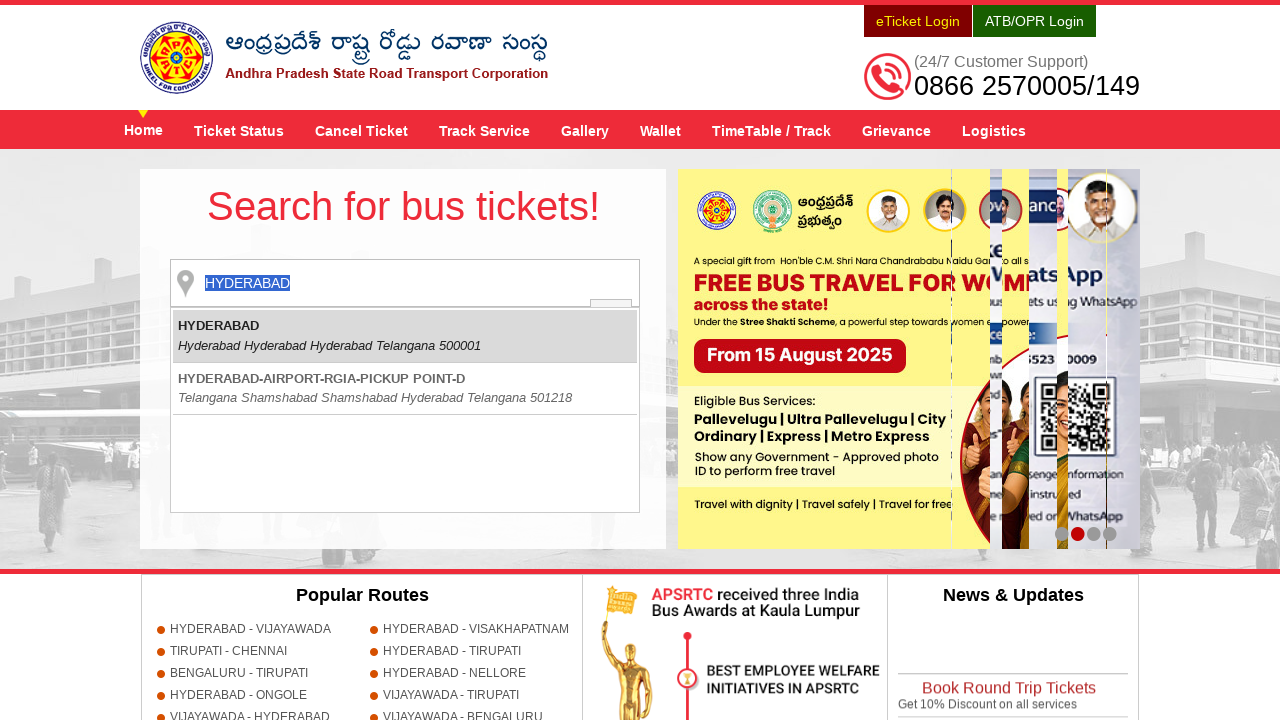

Right-clicked on source input field at (405, 283) on input[name='source']
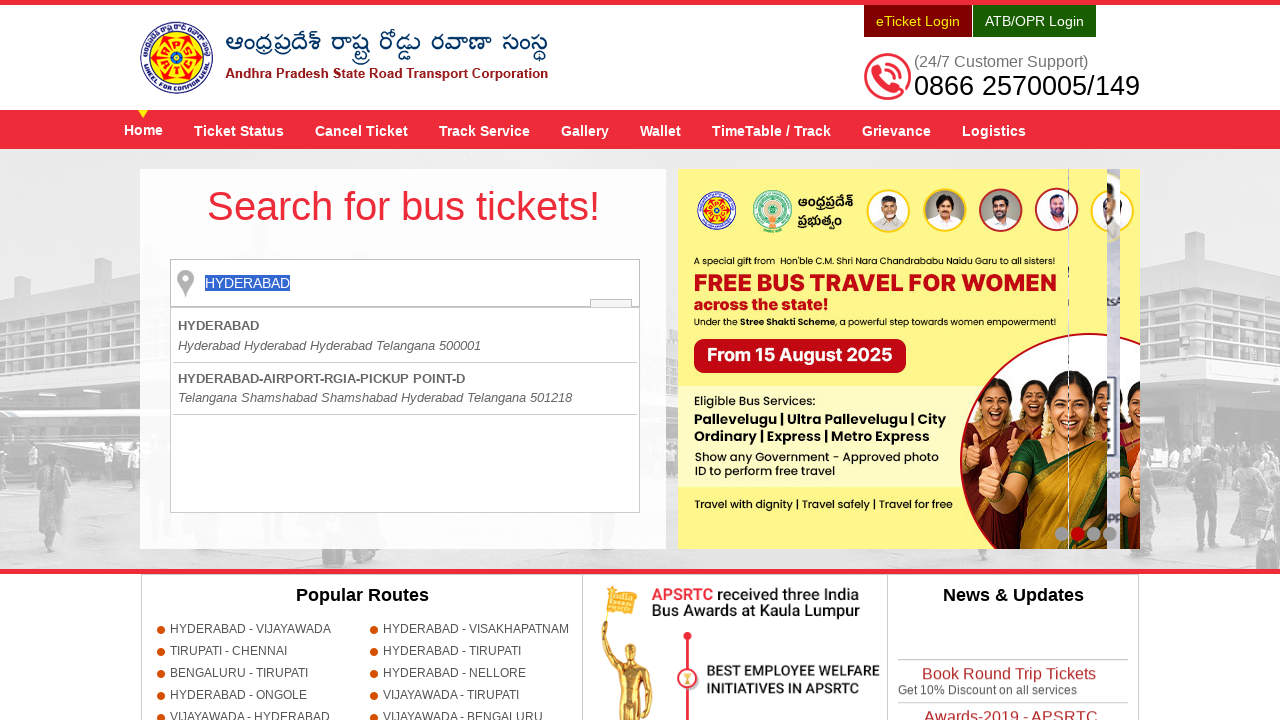

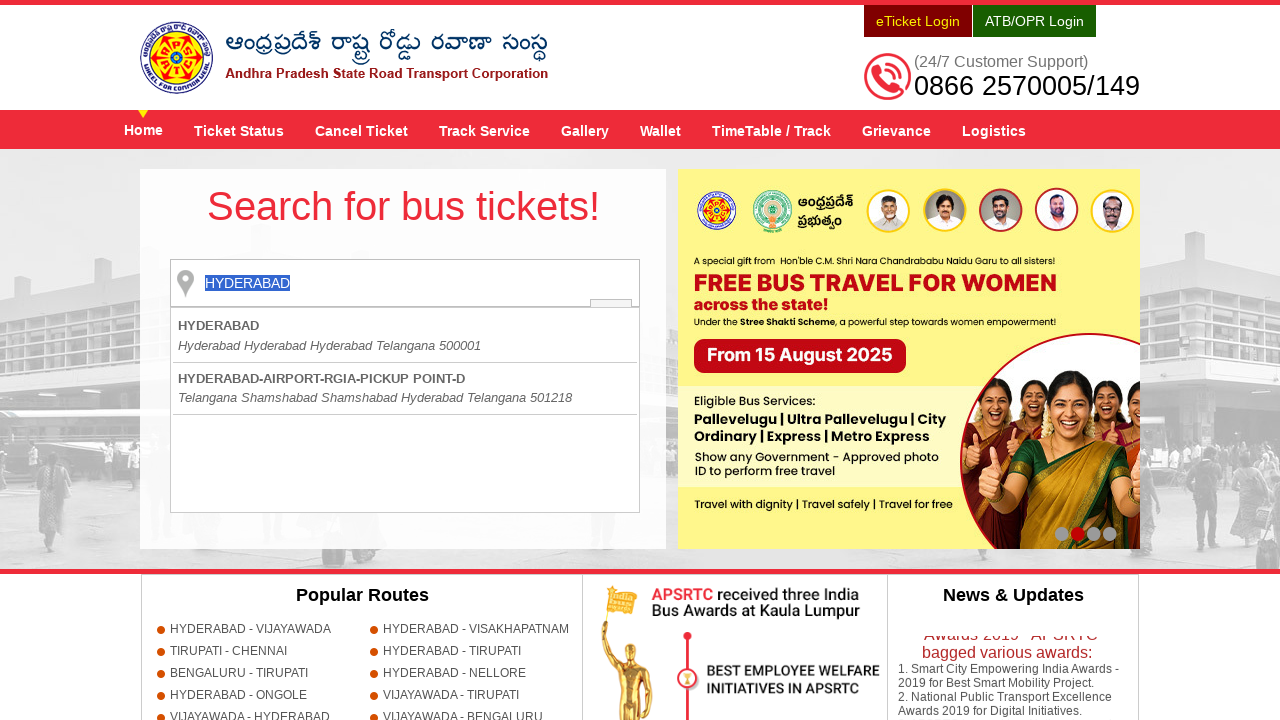